Clicks a button to trigger a prompt alert, enters text into it, and accepts it

Starting URL: https://demoqa.com/alerts

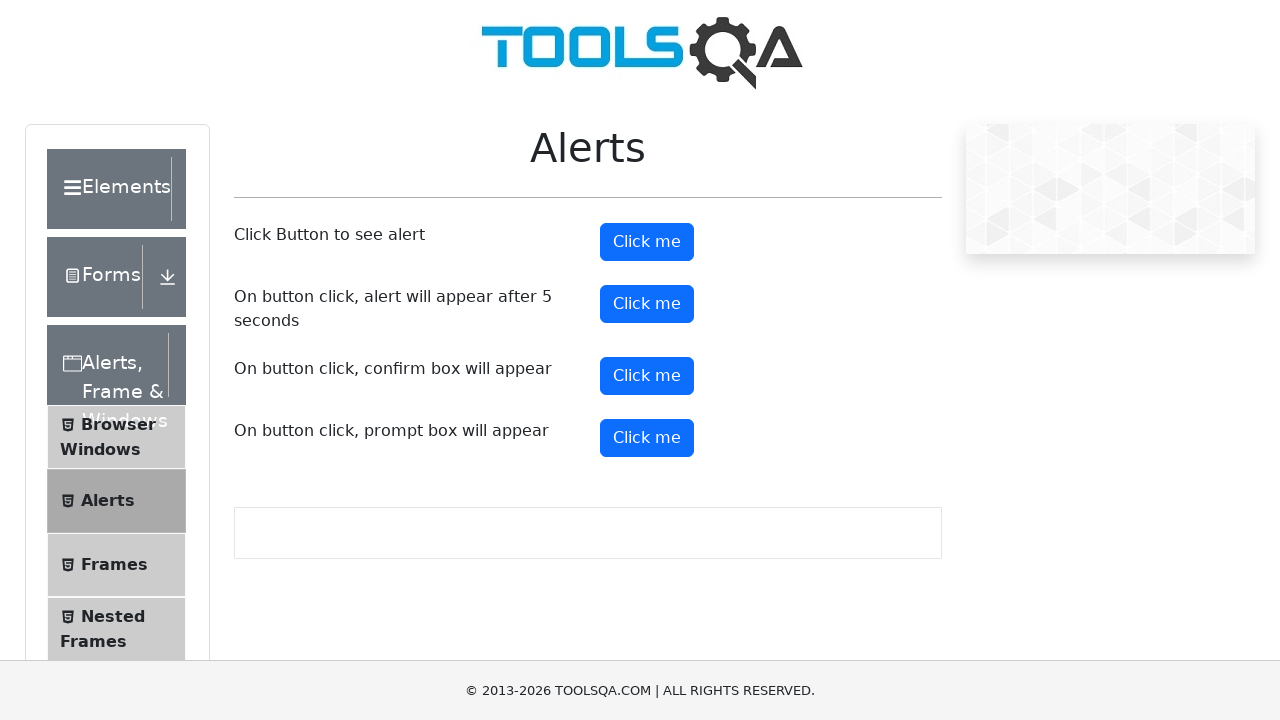

Set up dialog handler to accept prompt with text 'Clase de Automatizacion'
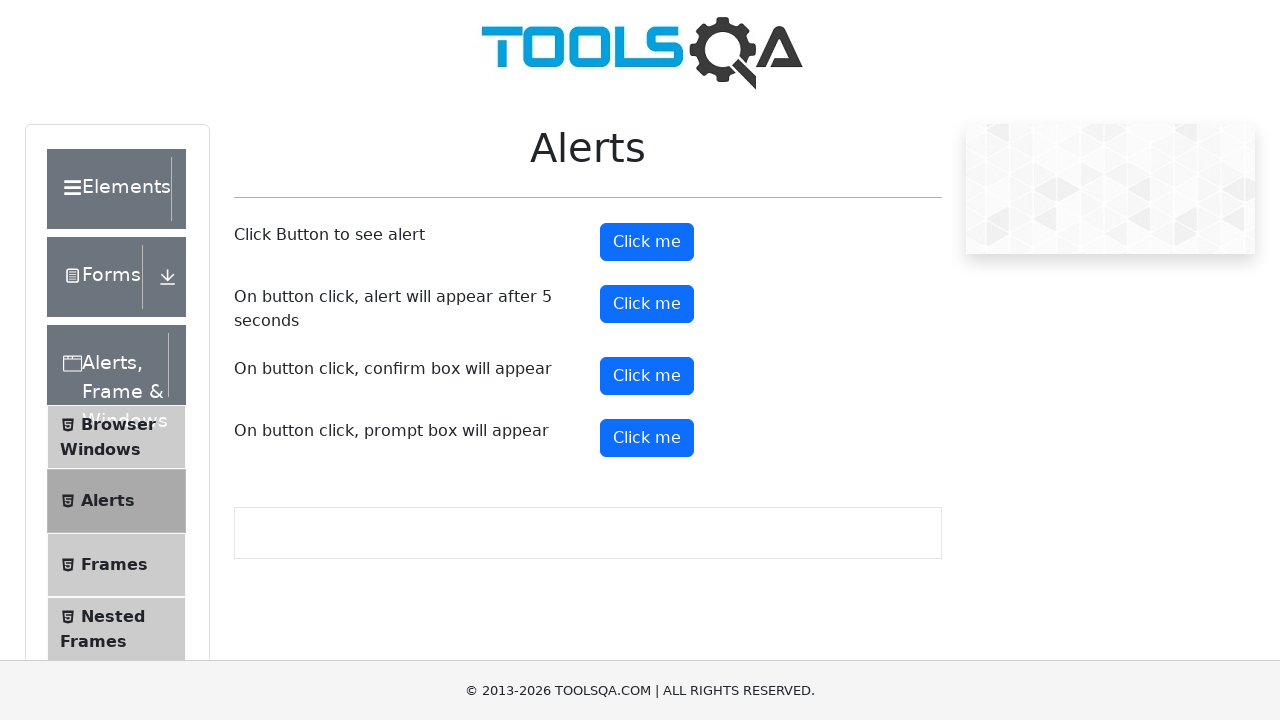

Clicked prompt button to trigger alert dialog at (647, 438) on #promtButton
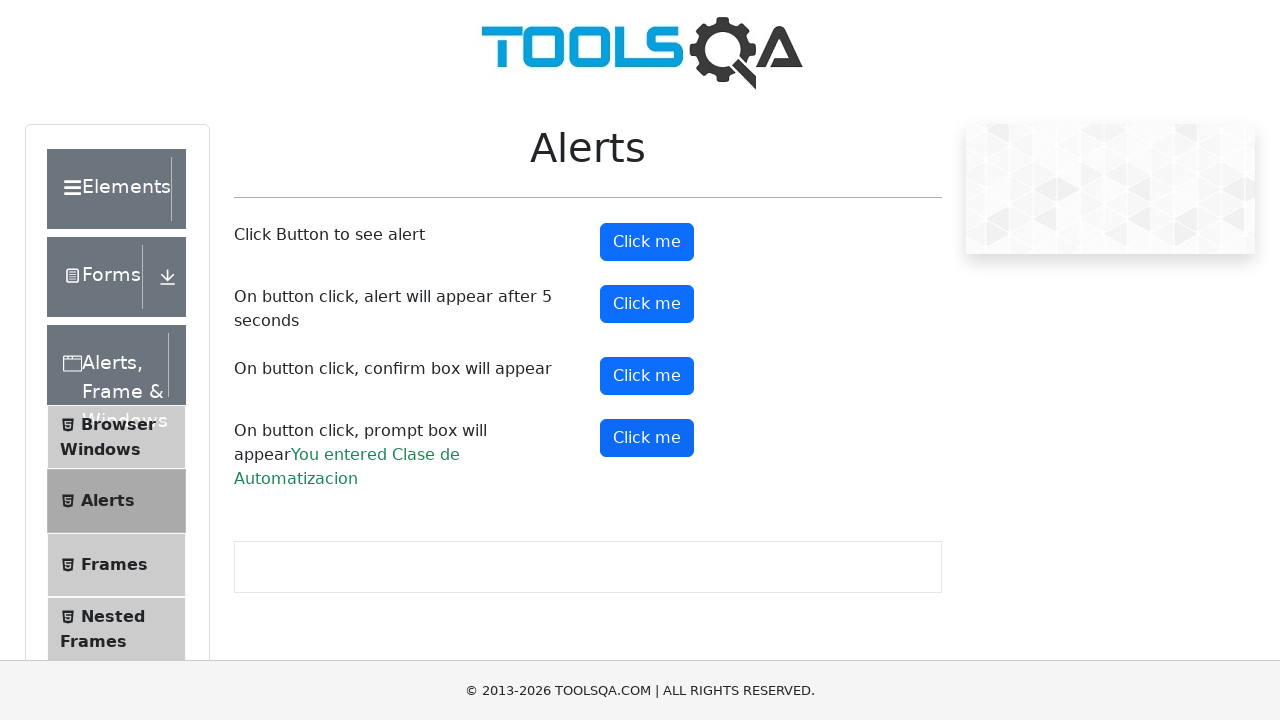

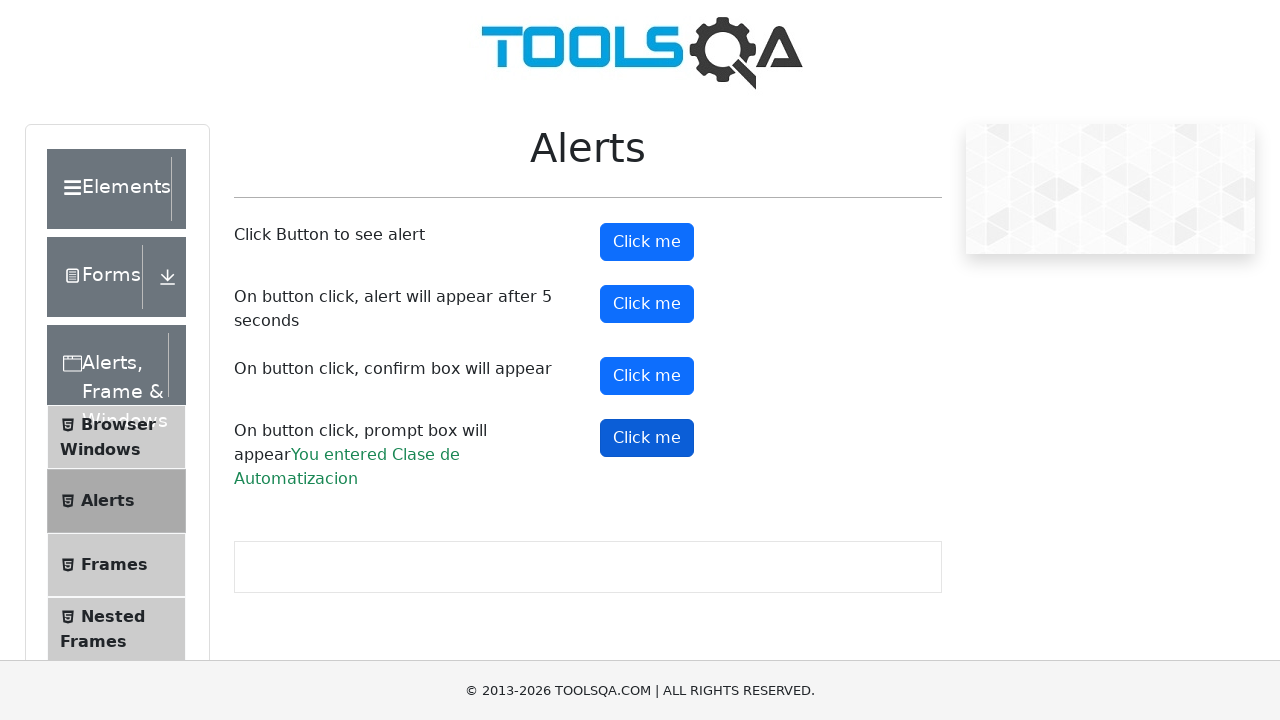